Tests radio button selection by clicking a random radio button from the available options on the practice page.

Starting URL: https://codenboxautomationlab.com/practice/

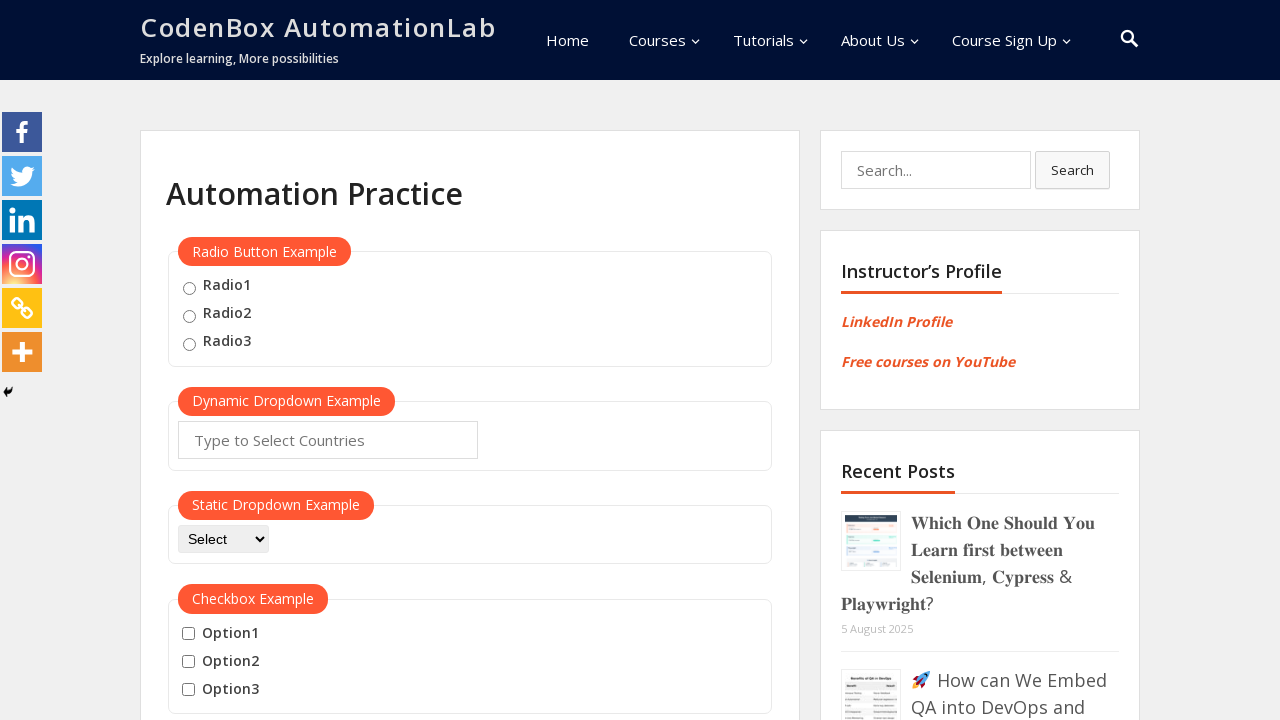

Located all radio button elements on the practice page
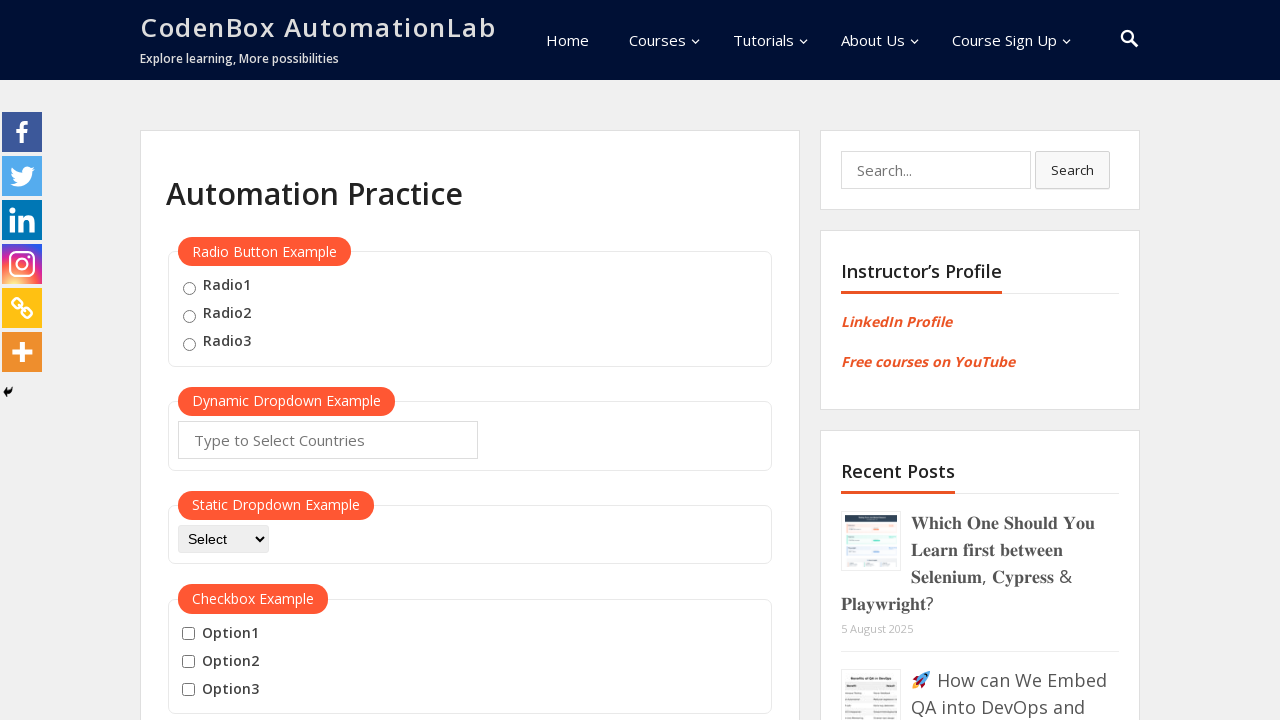

Clicked the second radio button option at (189, 316) on .radioButton >> nth=1
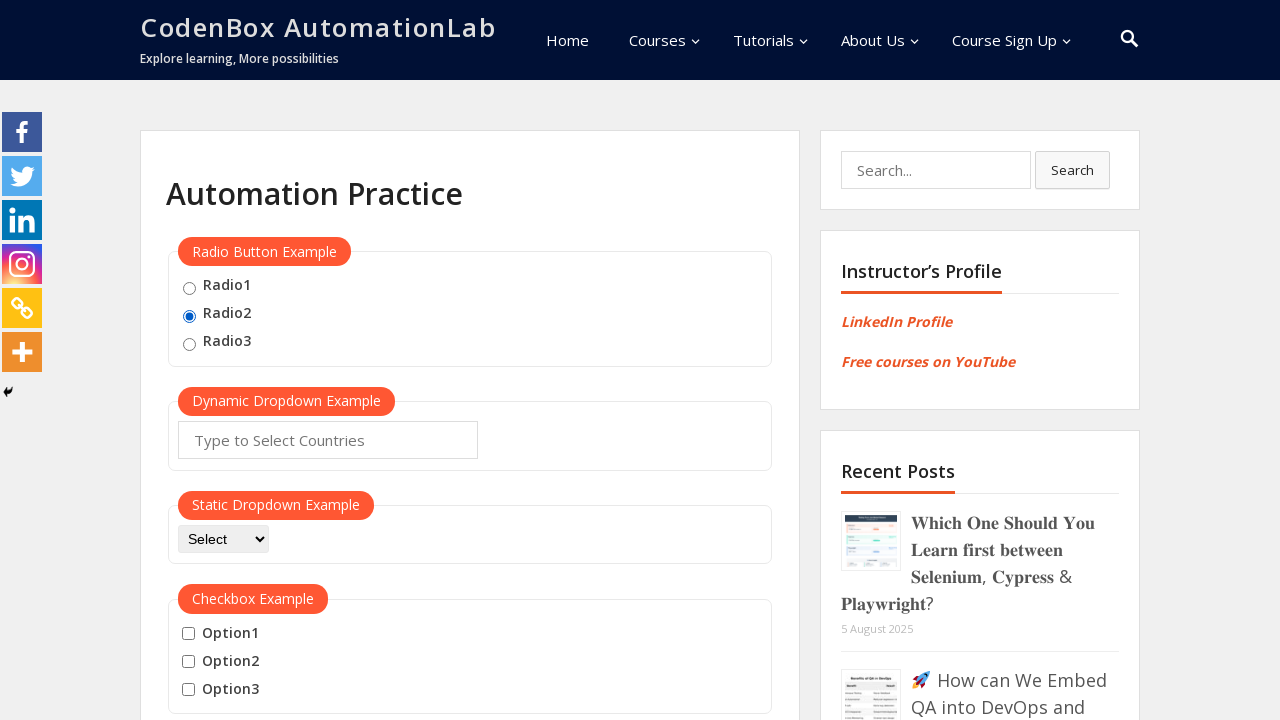

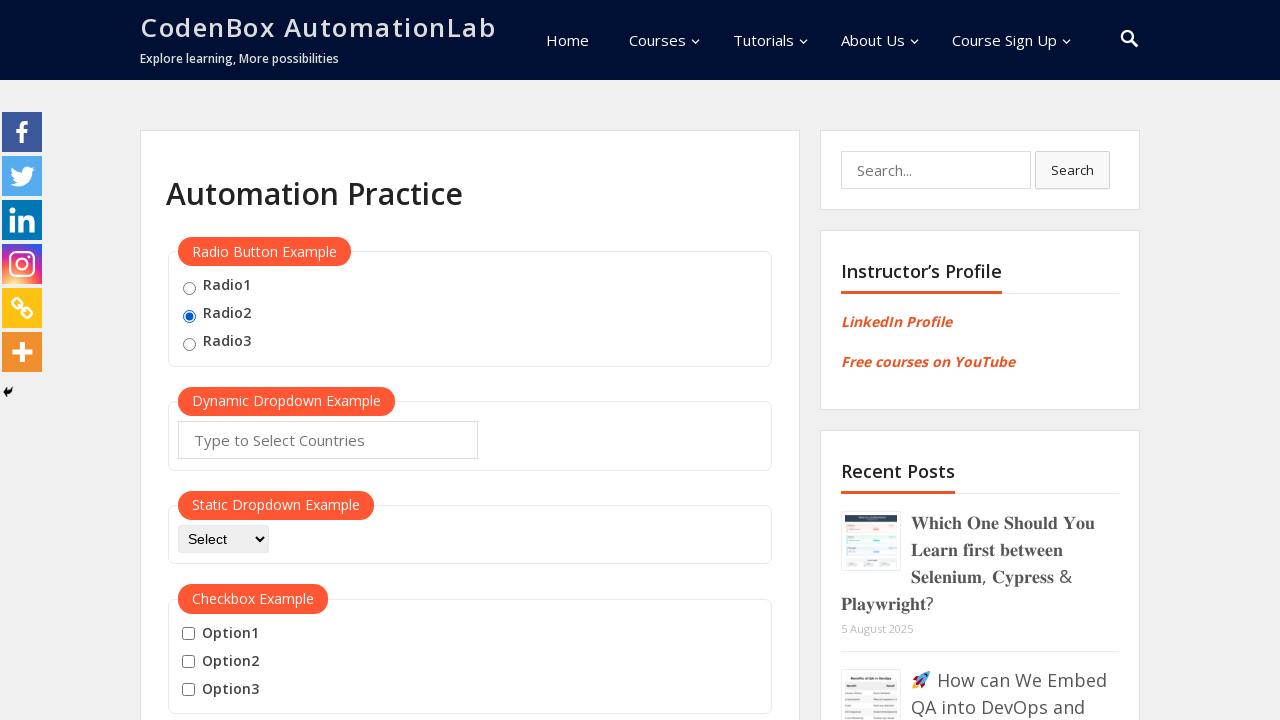